Tests JavaScript alert handling by clicking a button that triggers an alert, accepting the alert, and verifying the success message is displayed

Starting URL: http://practice.cydeo.com/javascript_alerts

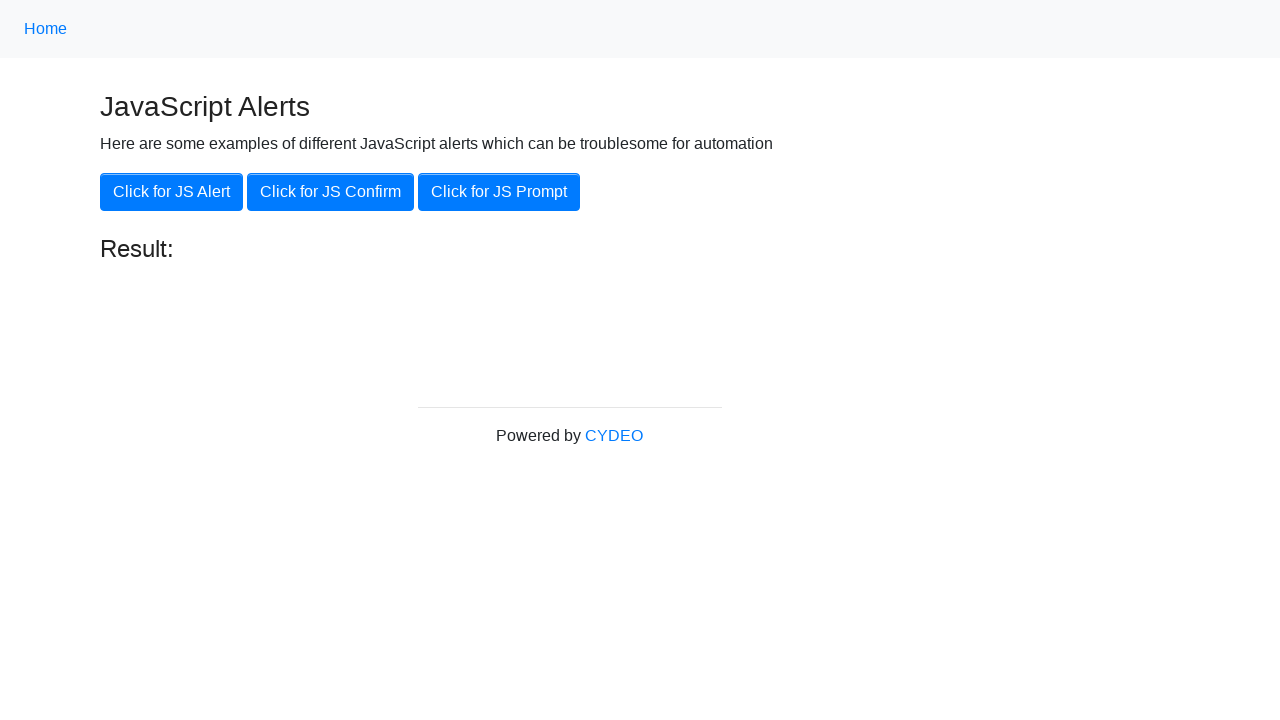

Clicked the 'Click for JS Alert' button at (172, 192) on xpath=//button[.='Click for JS Alert']
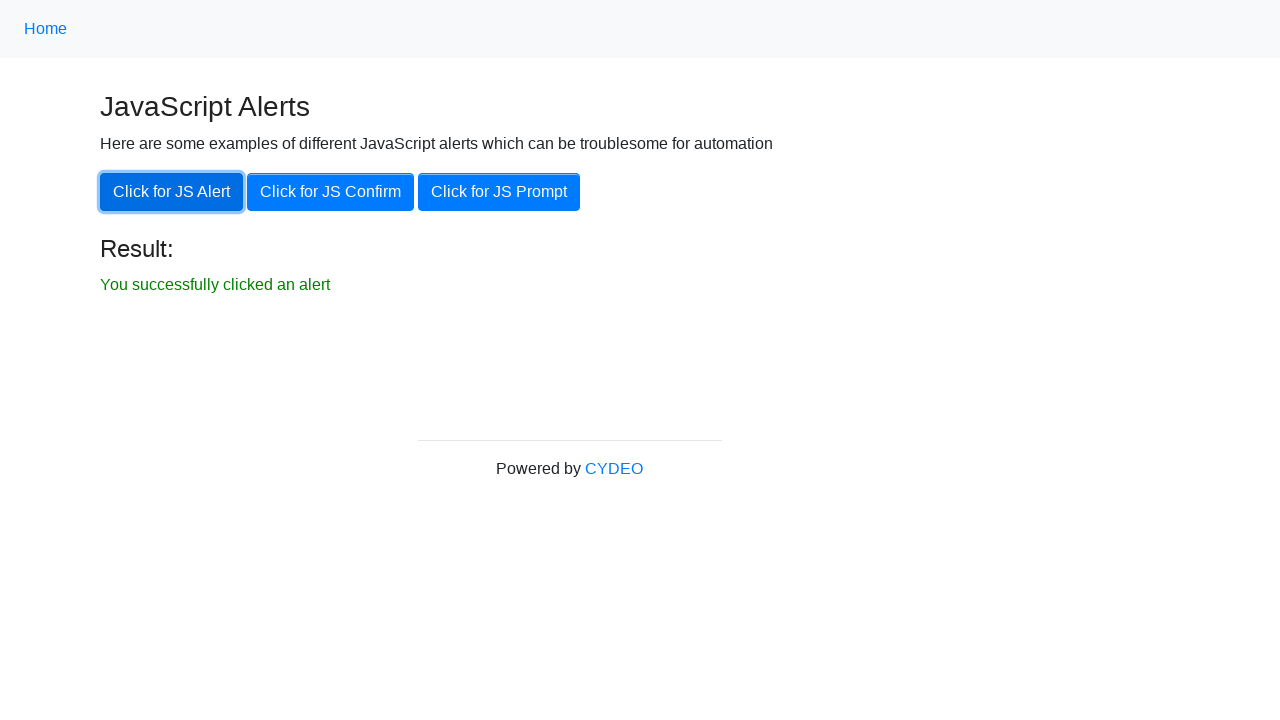

Set up dialog handler to accept alert
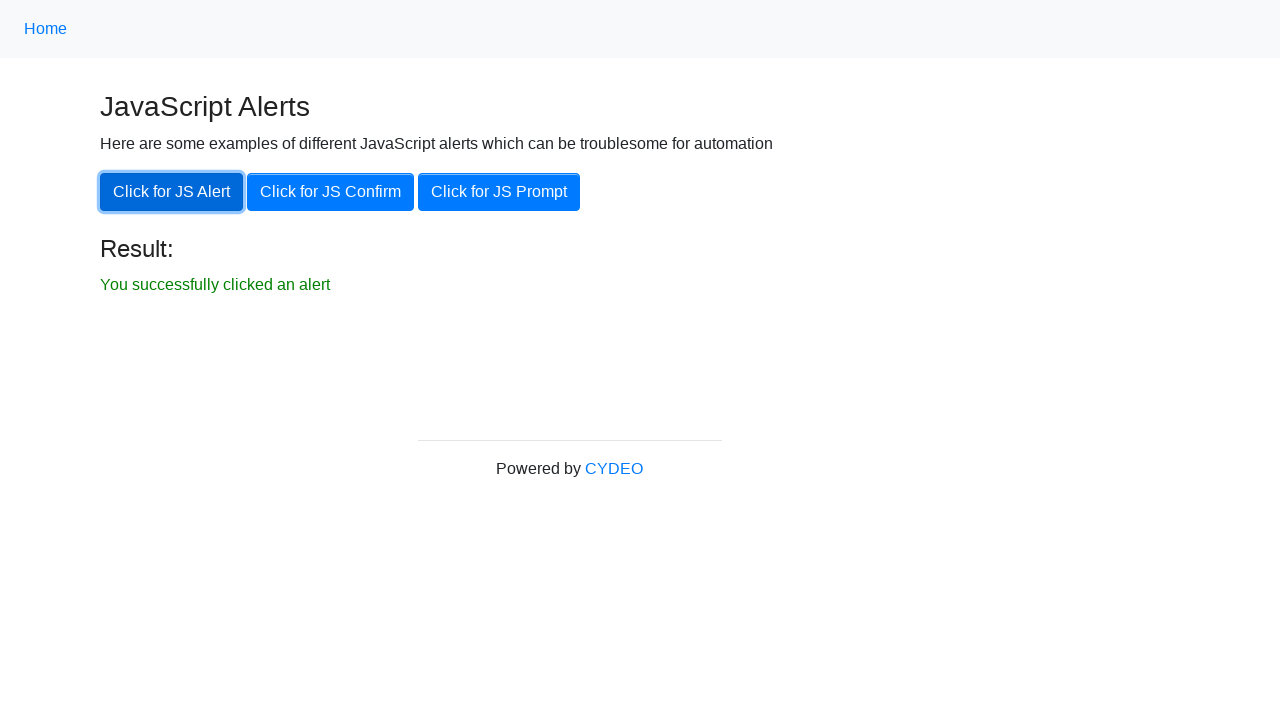

Result element became visible after accepting alert
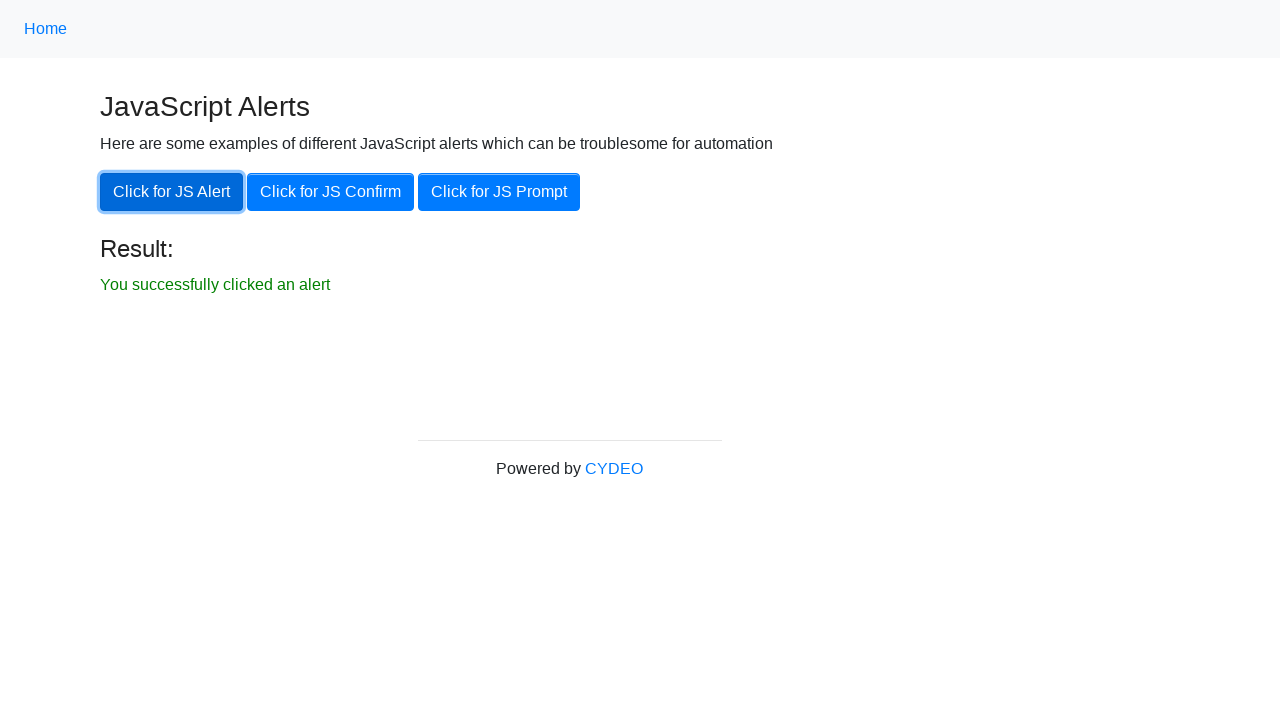

Verified success message: 'You successfully clicked an alert'
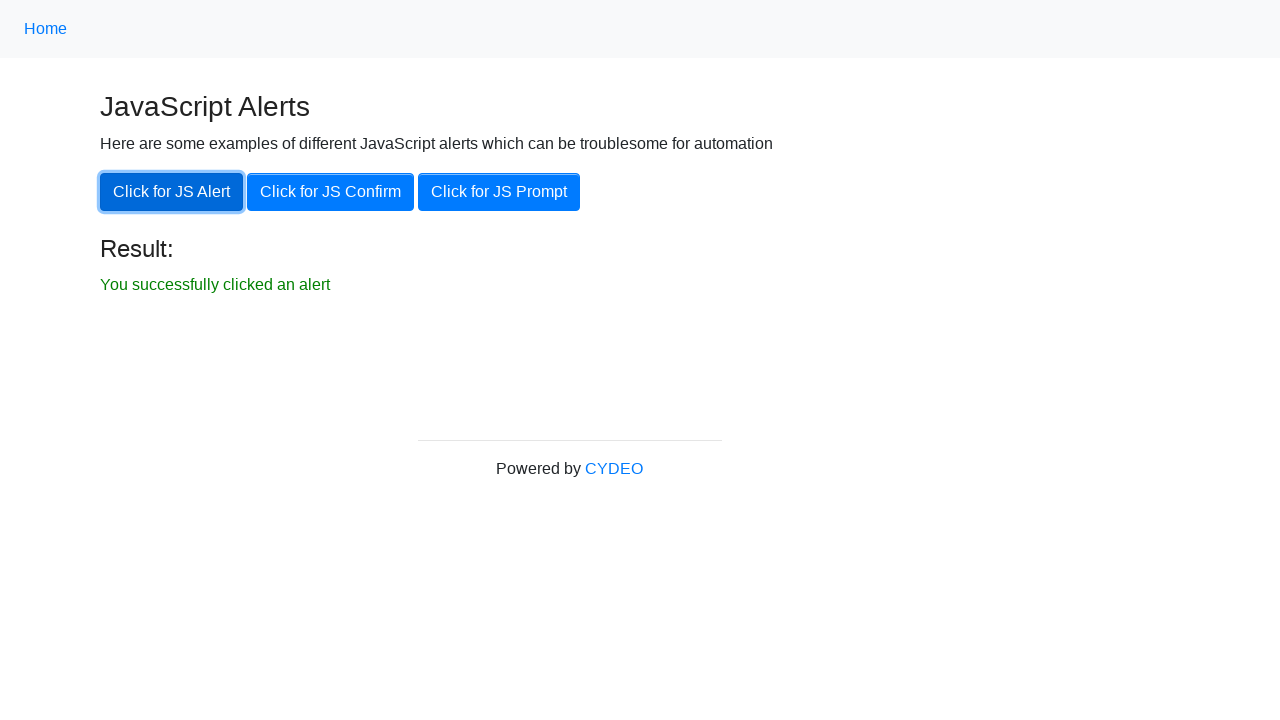

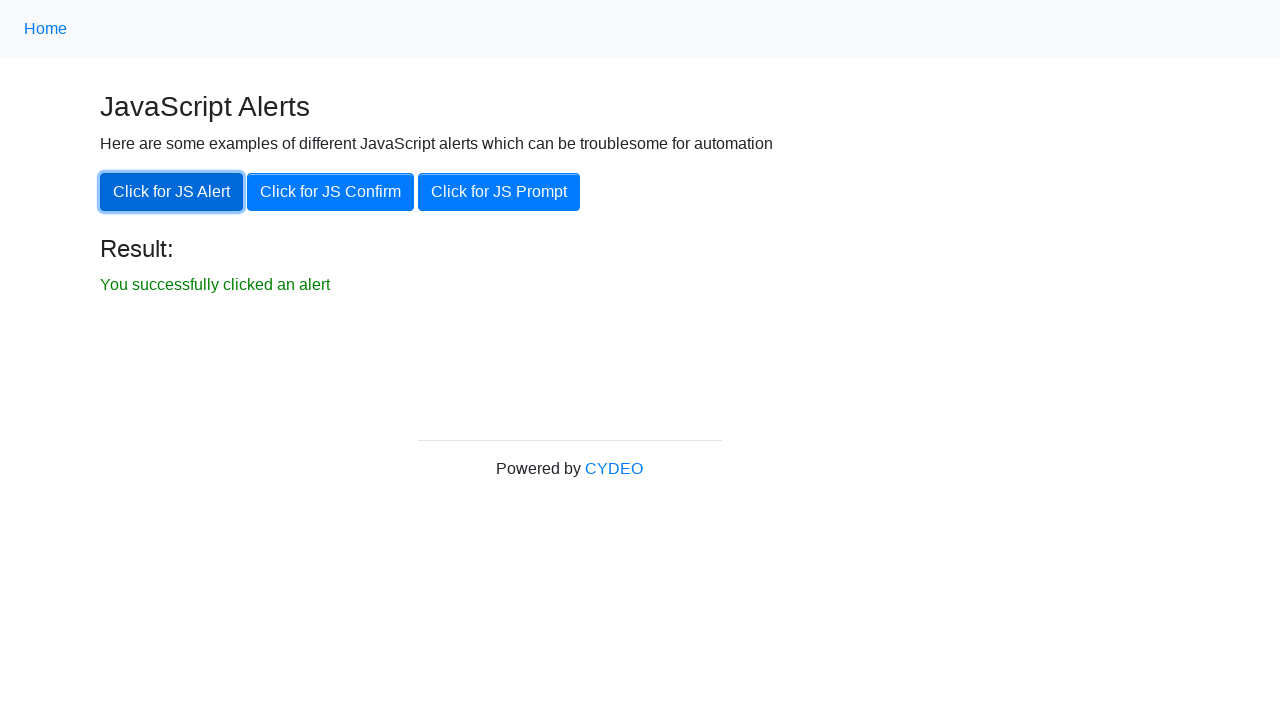